Tests a registration form by filling in first name, last name, and email fields, then submitting the form and verifying successful registration message

Starting URL: http://suninjuly.github.io/registration1.html

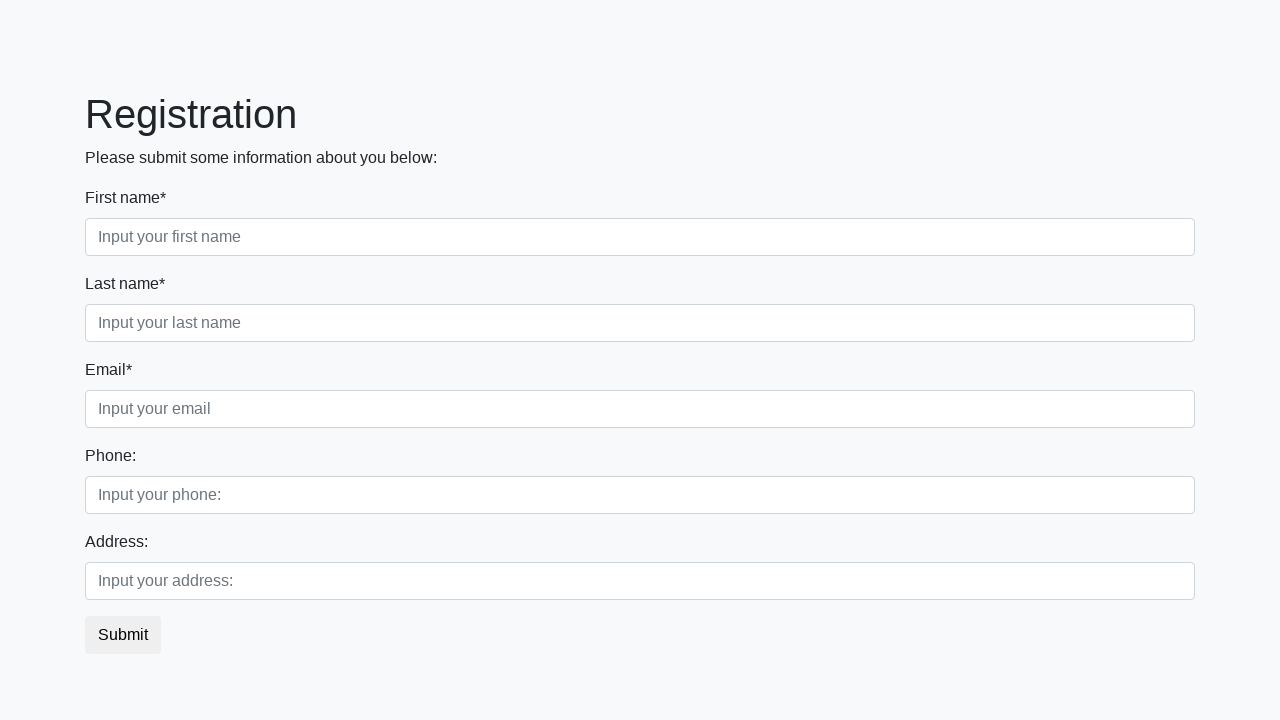

Filled first name field with 'Timon' on .first_block .first_class input
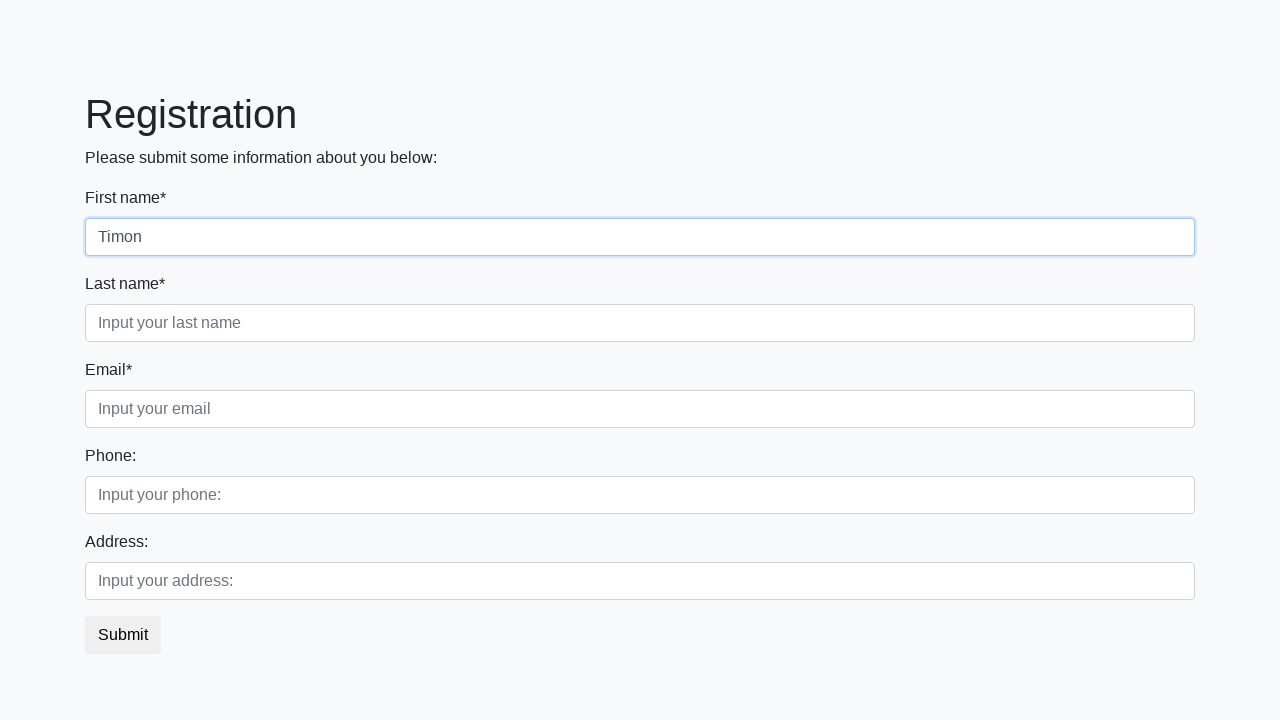

Filled last name field with 'Pumba' on .first_block .second_class input
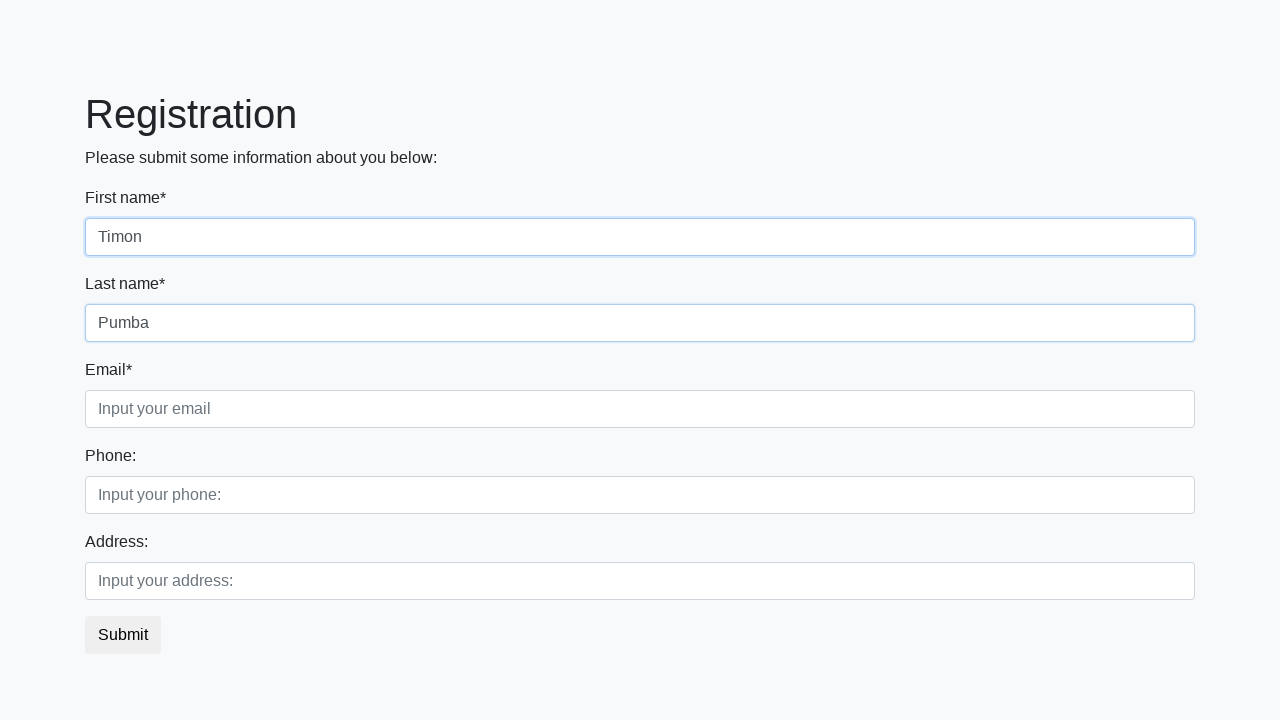

Filled email field with 'timon&pumba@disney.com' on .first_block .third_class input
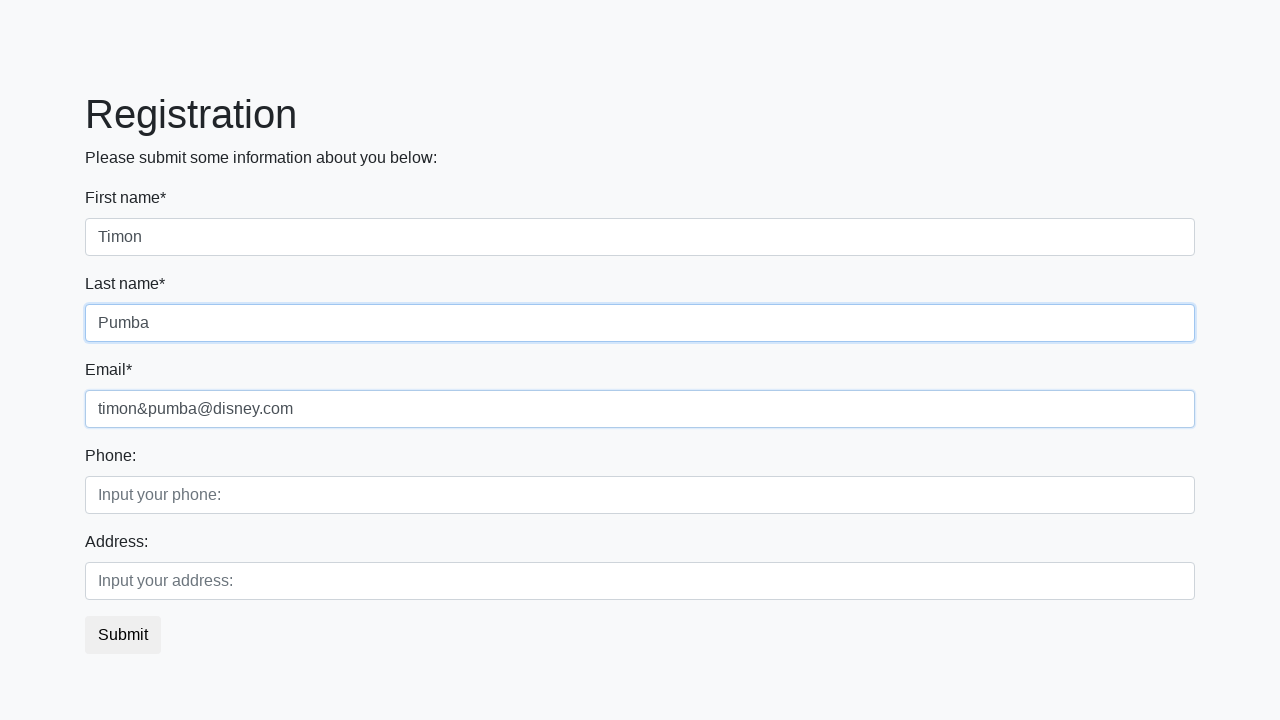

Clicked submit button to register at (123, 635) on button.btn
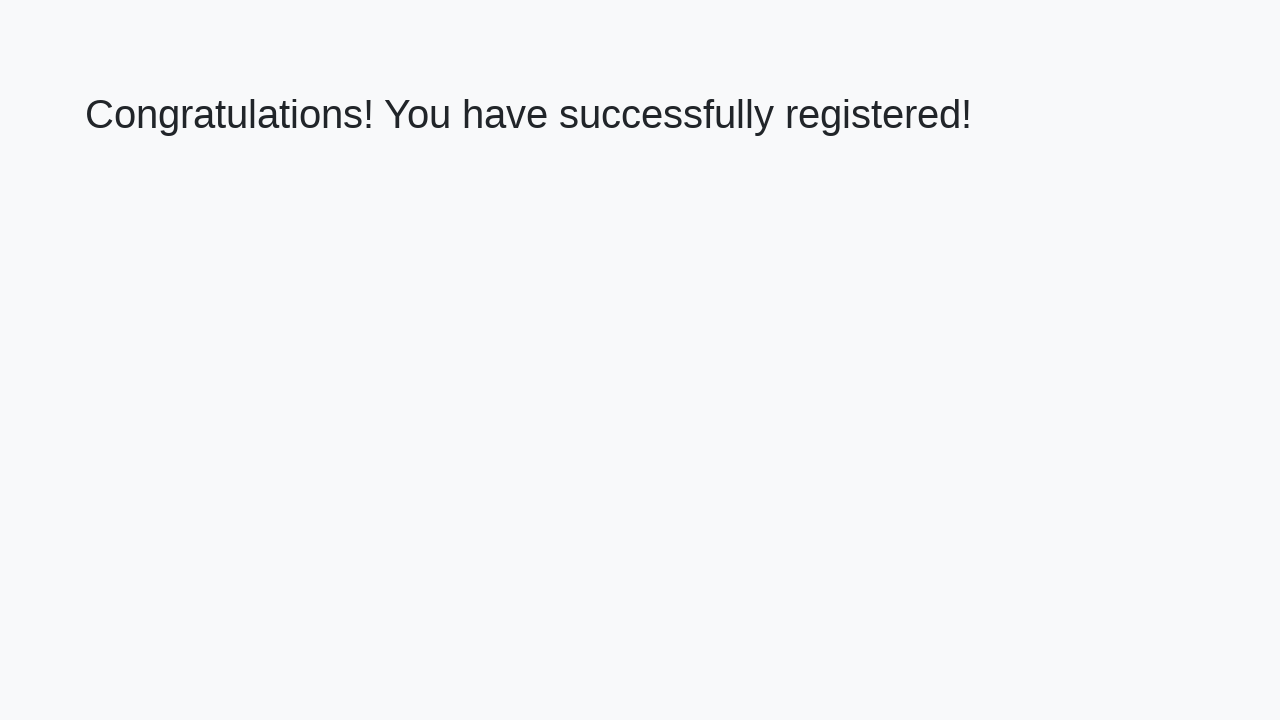

Success message appeared
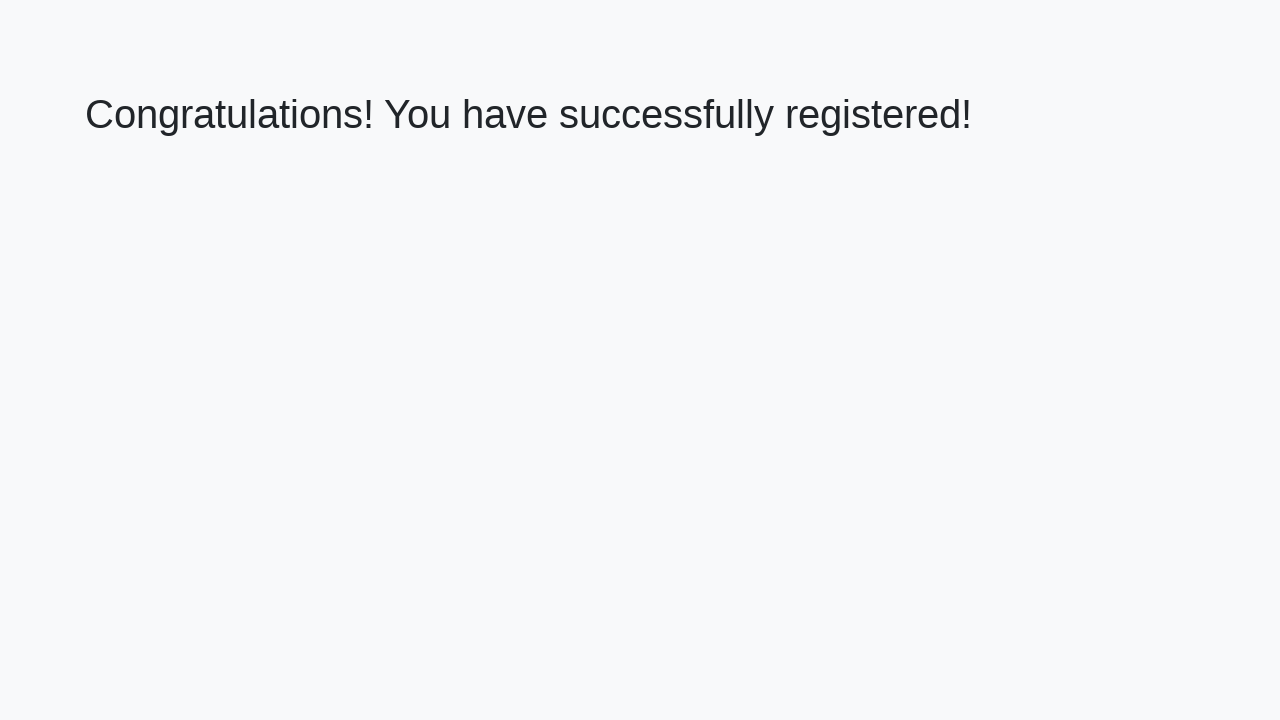

Retrieved success message text
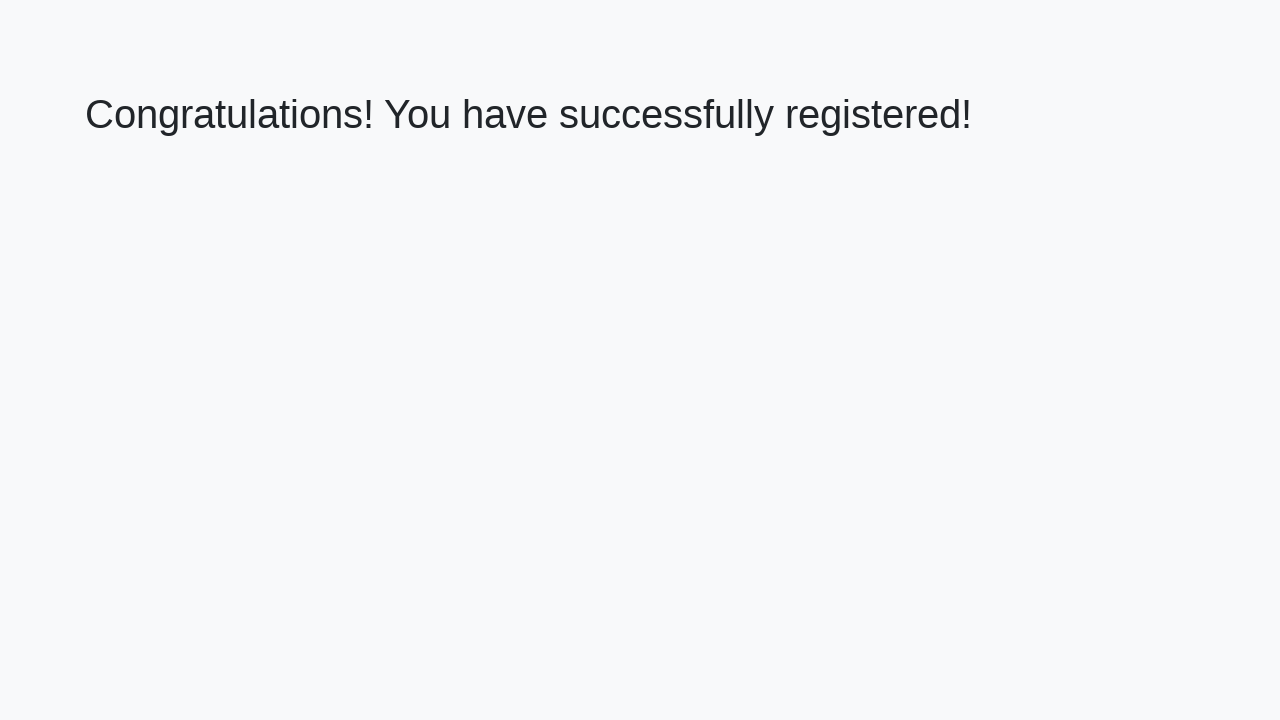

Verified registration success message
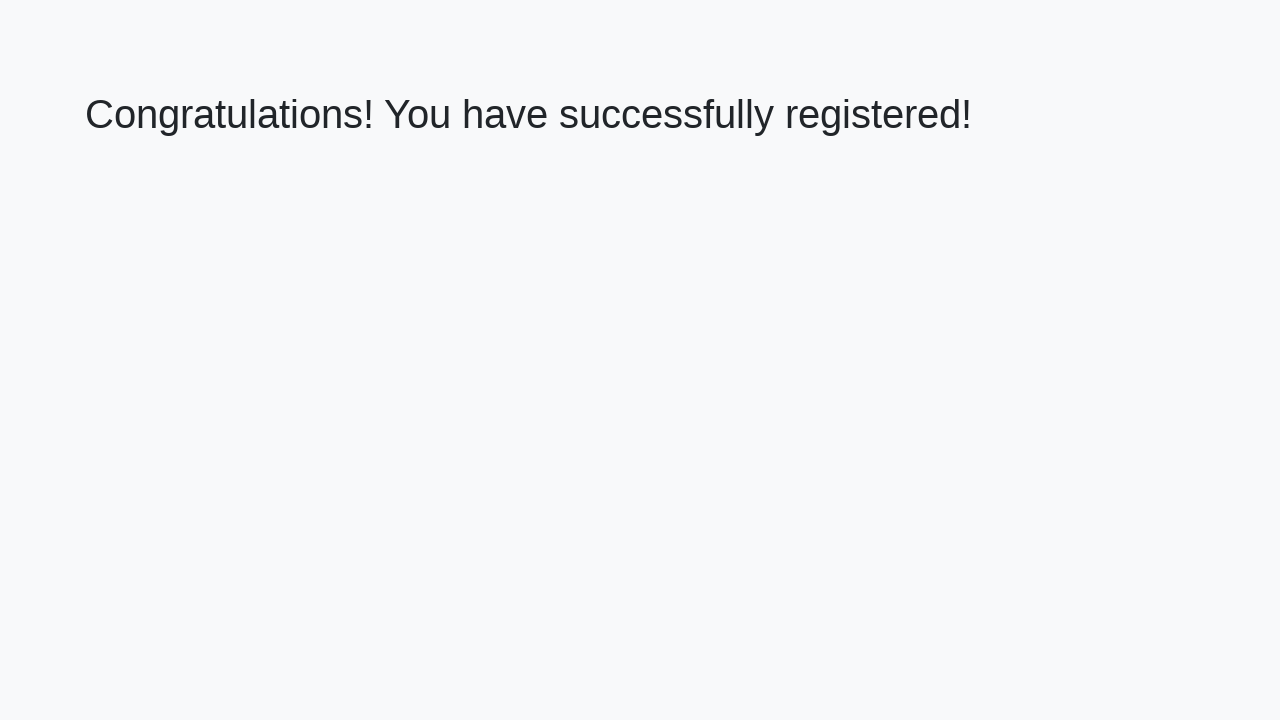

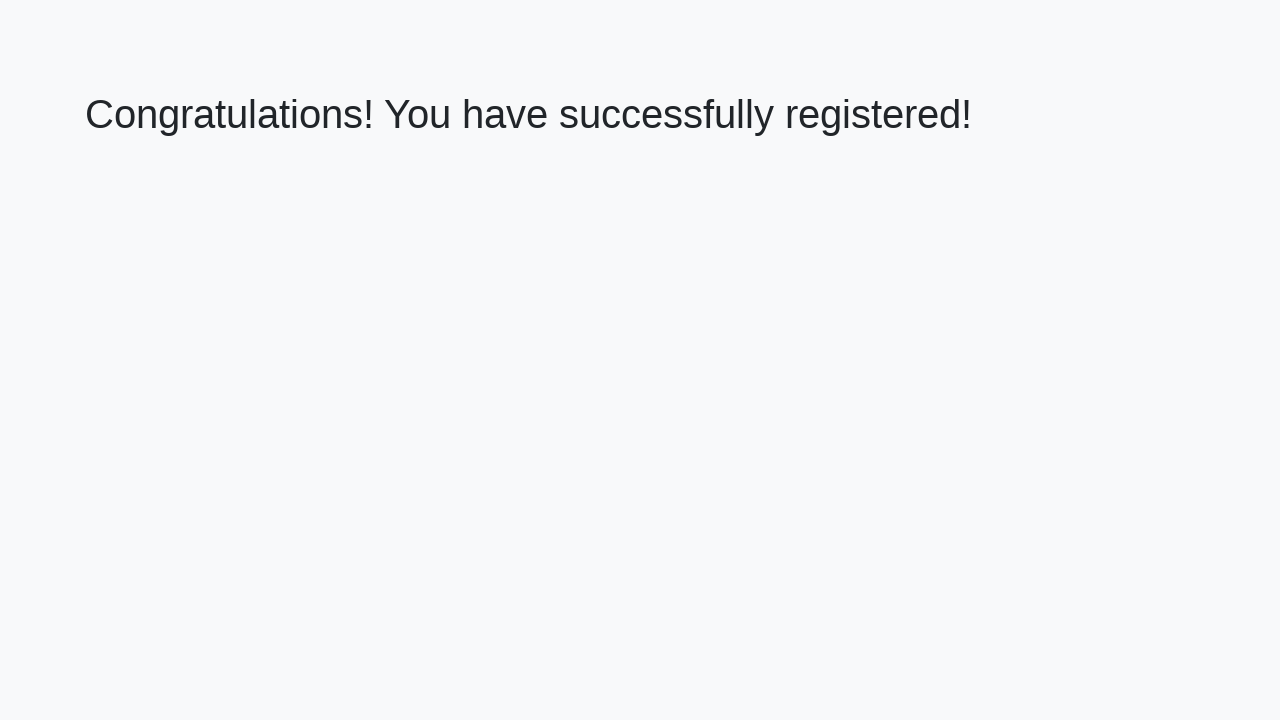